Tests a math challenge page by reading a hidden attribute value, calculating a mathematical formula result, filling in the answer, checking required checkboxes, and submitting the form

Starting URL: http://suninjuly.github.io/get_attribute.html

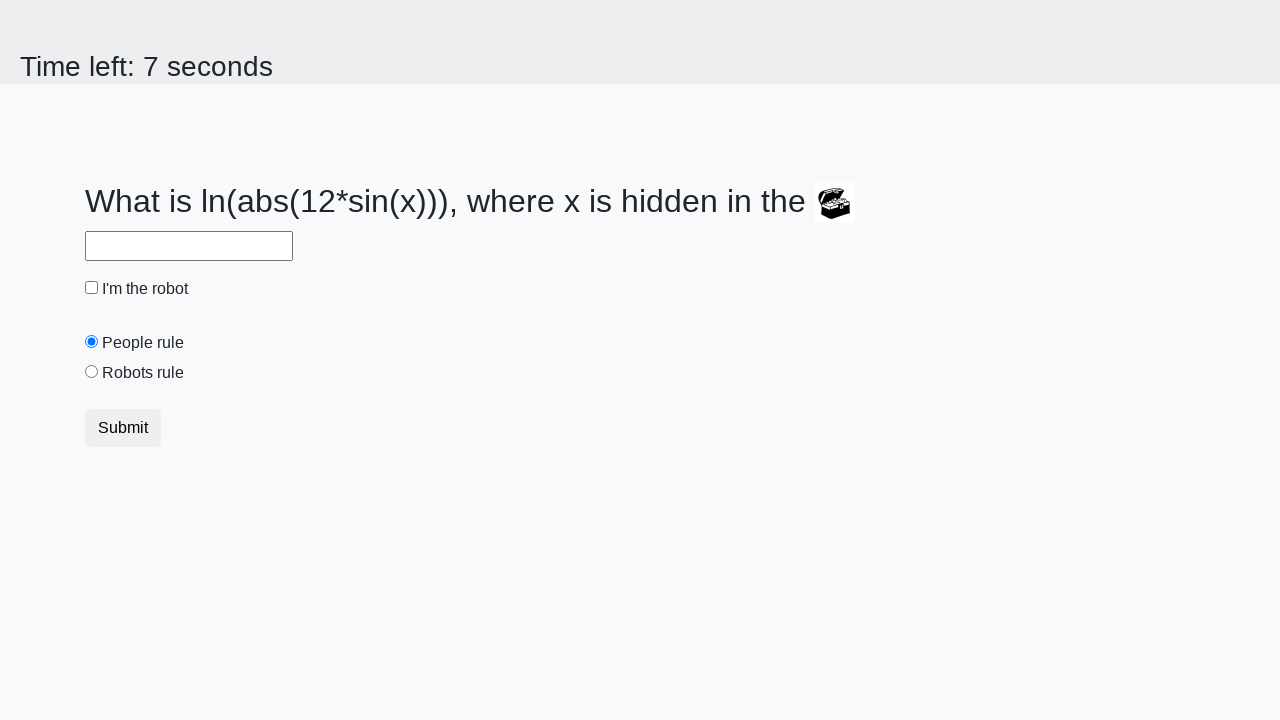

Located the treasure element with hidden attribute
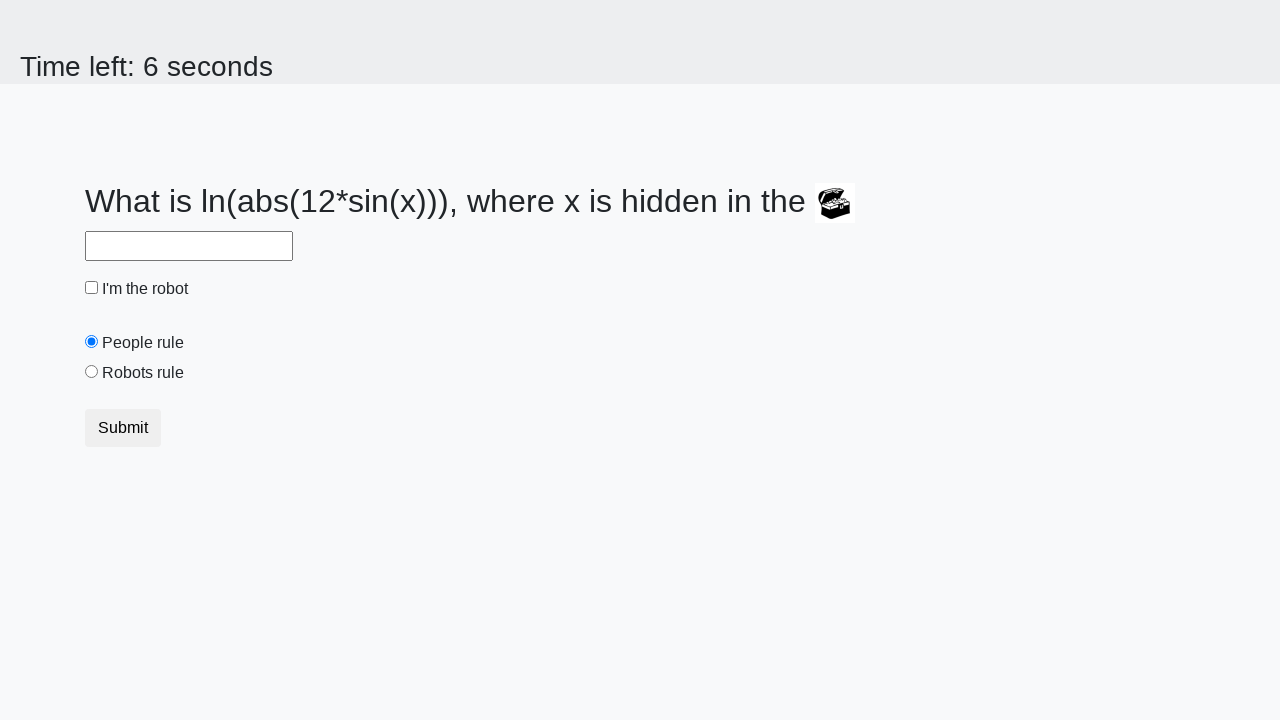

Retrieved hidden attribute value: 428
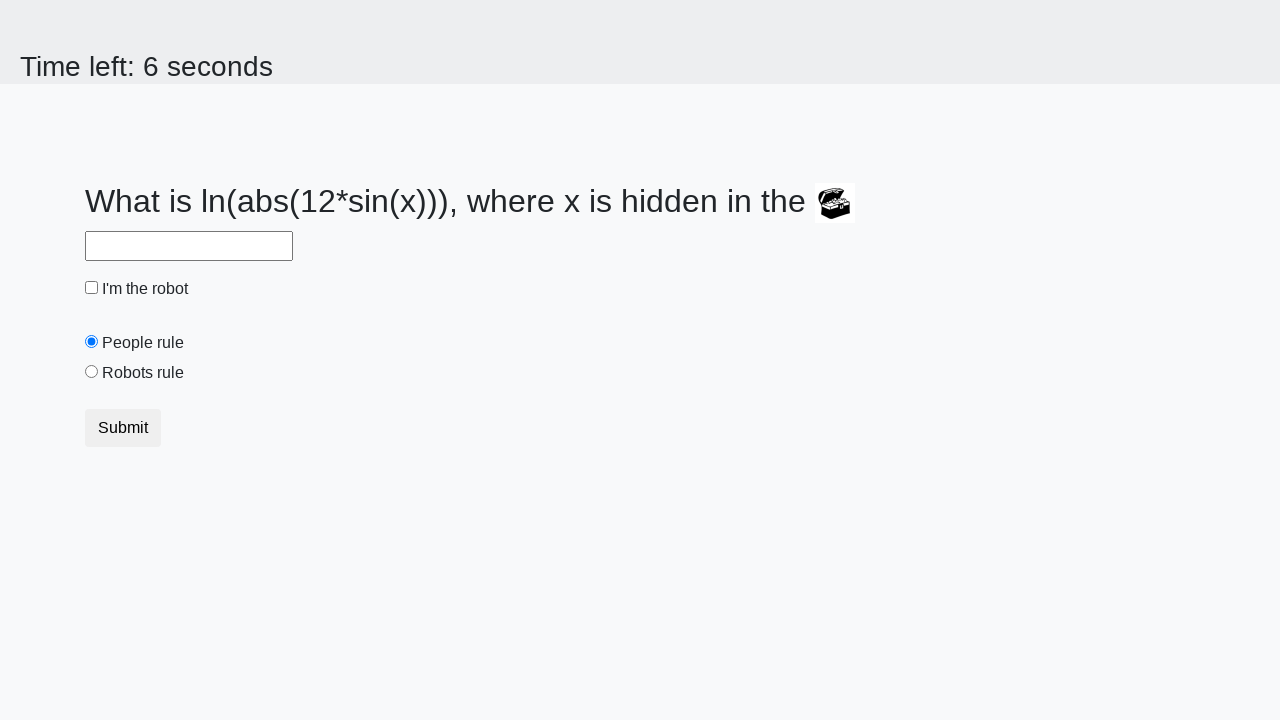

Calculated mathematical formula result: 2.094518533424069
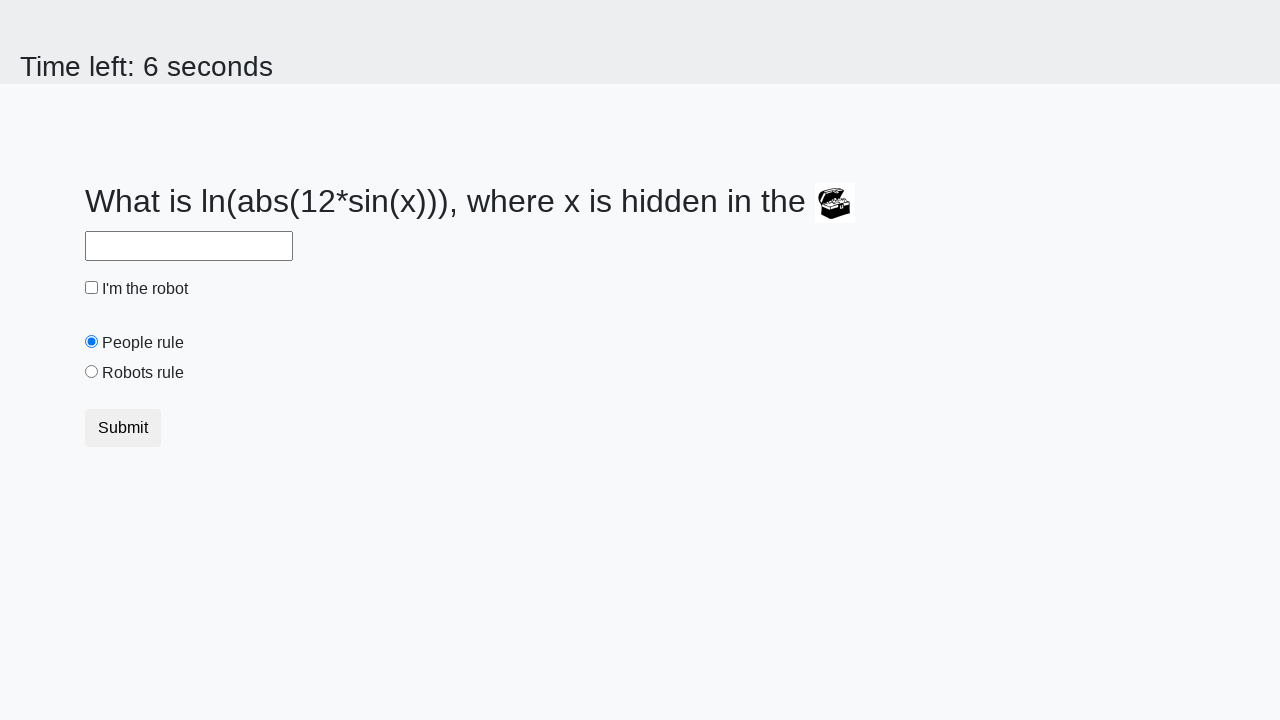

Filled in the answer field with calculated value on #answer
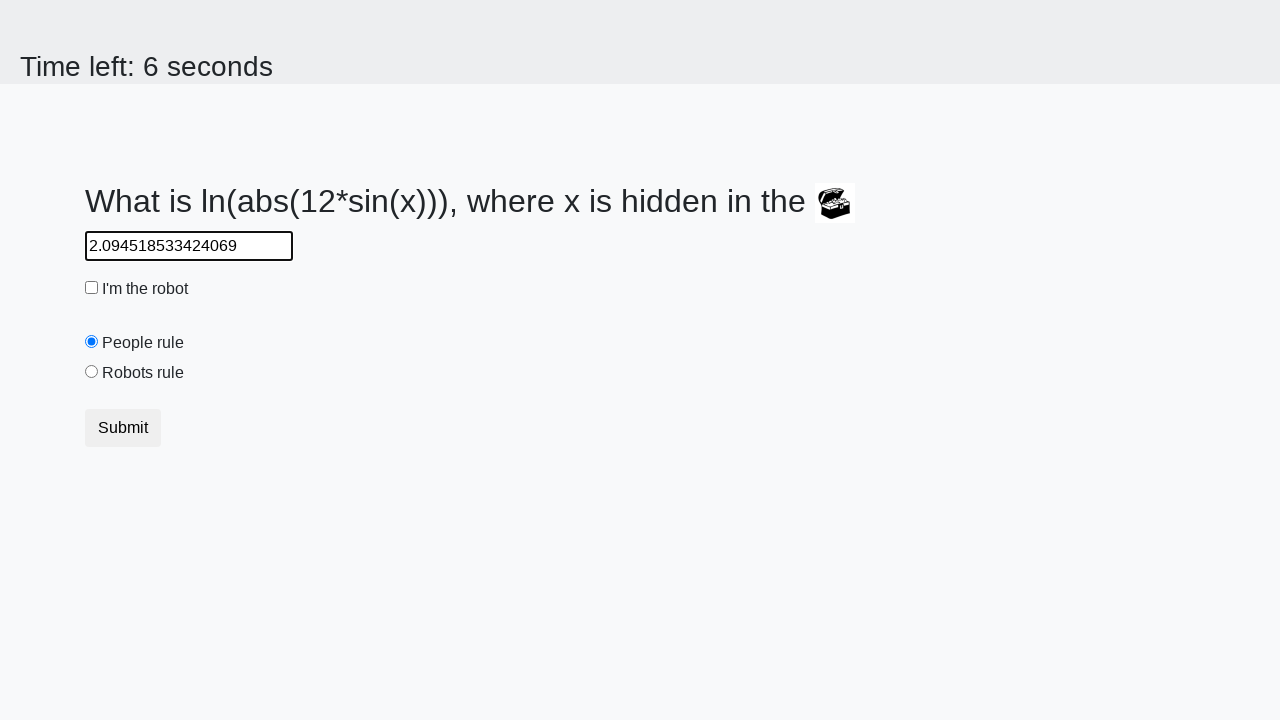

Checked the robot checkbox at (92, 288) on #robotCheckbox
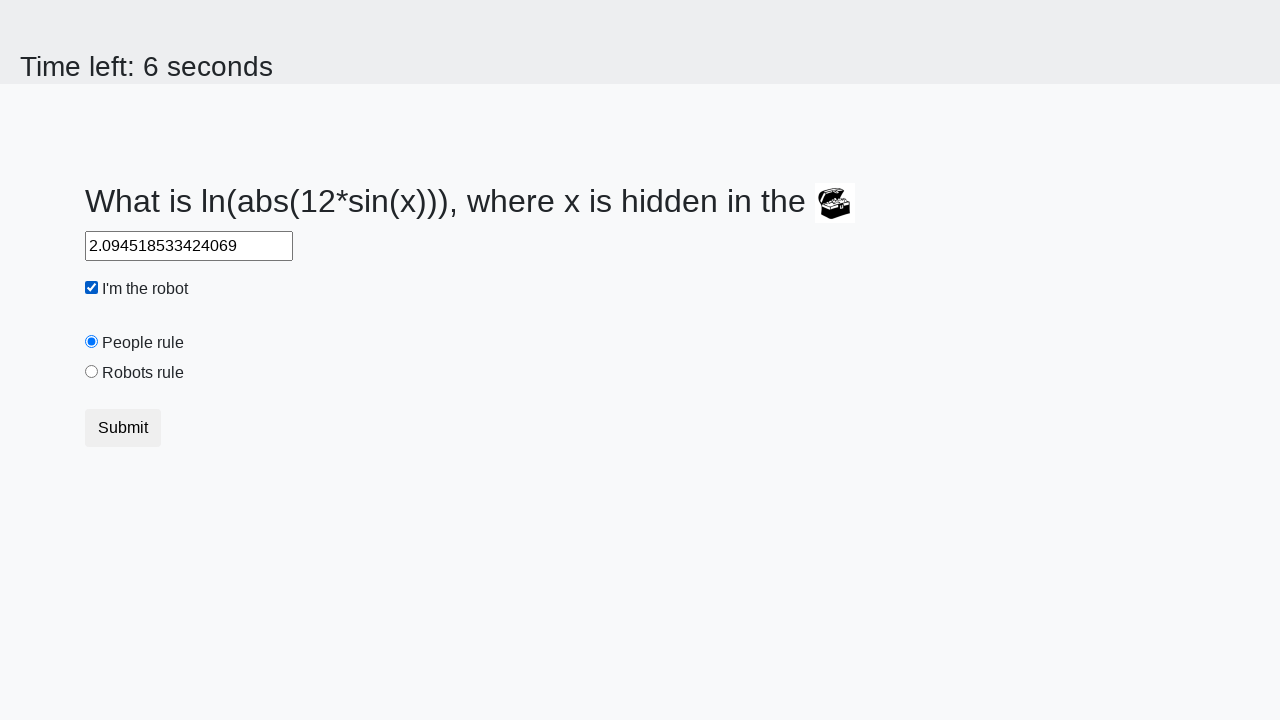

Checked the robots rule checkbox at (92, 372) on #robotsRule
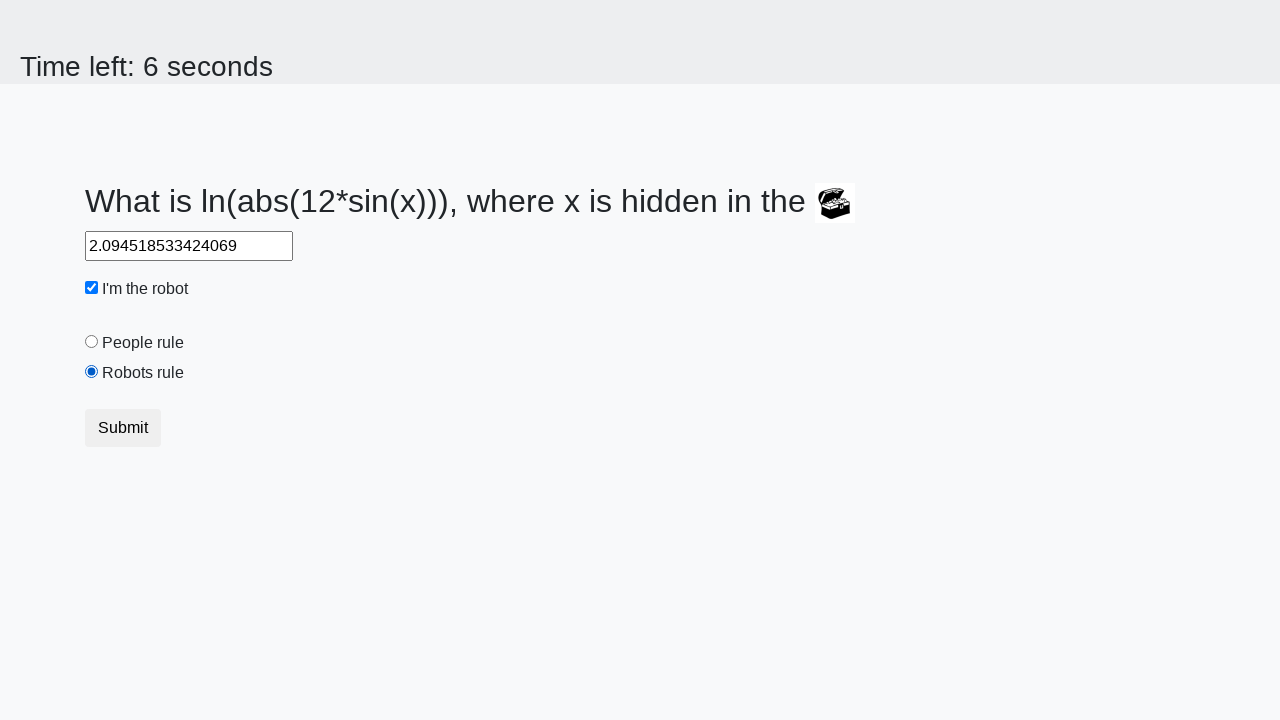

Clicked the submit button to complete the form at (123, 428) on button.btn
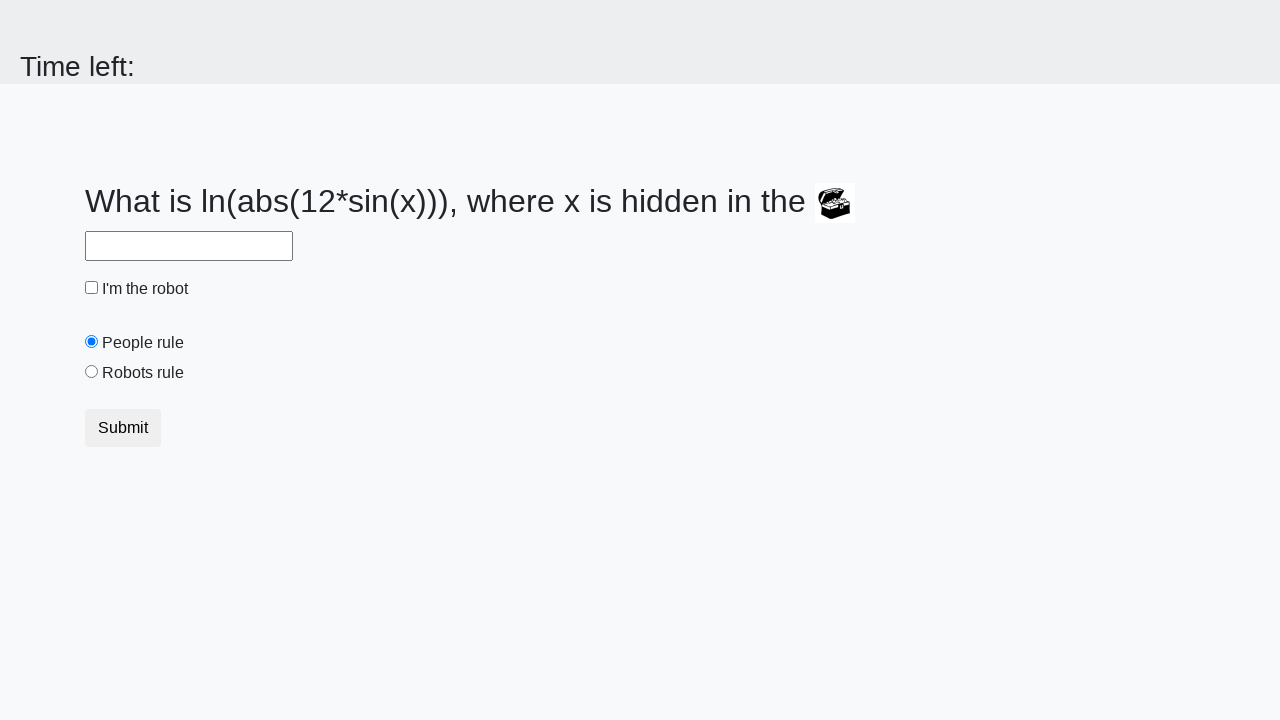

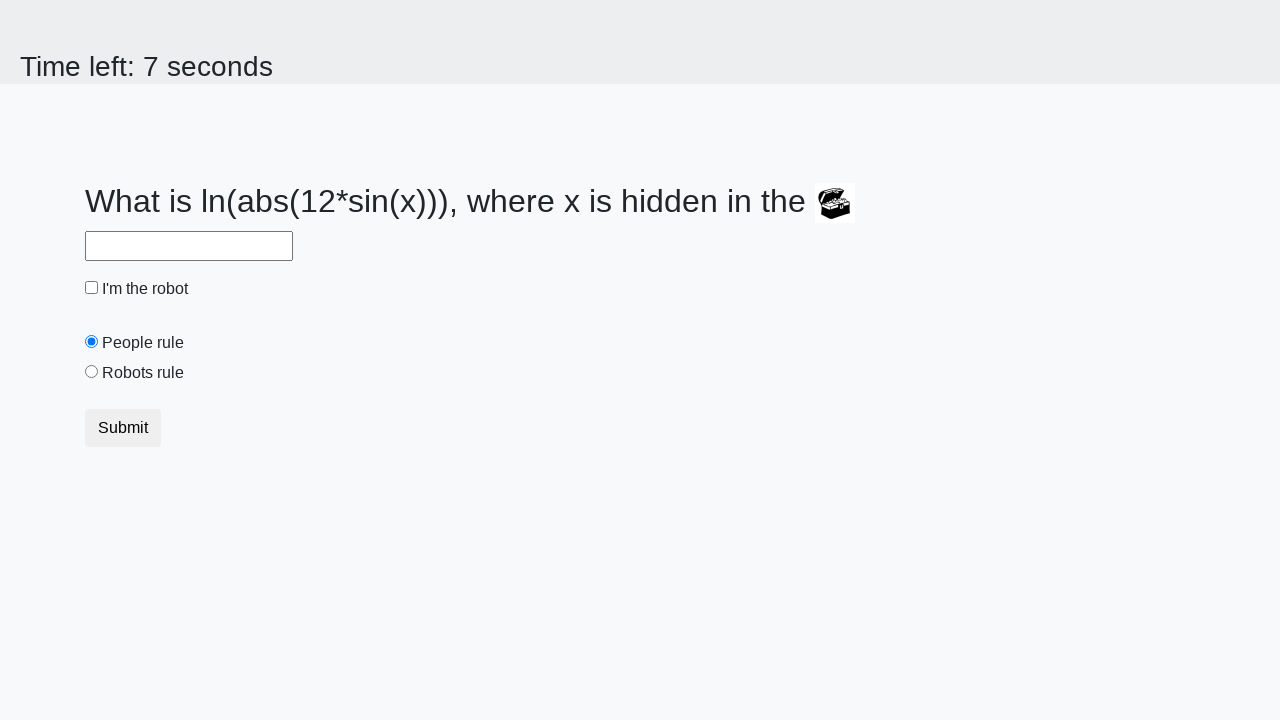